Tests delayed alert that appears after 5 seconds and accepts it

Starting URL: https://demoqa.com/alerts

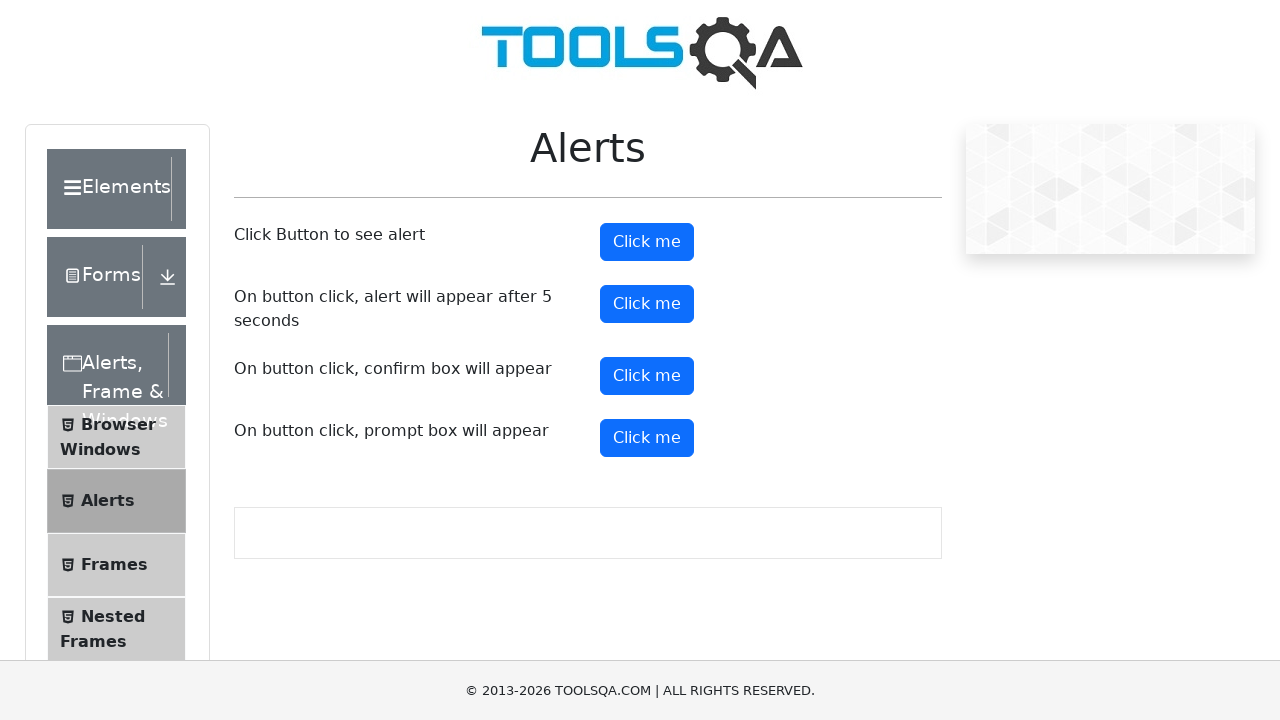

Clicked the button to trigger delayed alert at (647, 304) on xpath=//button[@id='timerAlertButton']
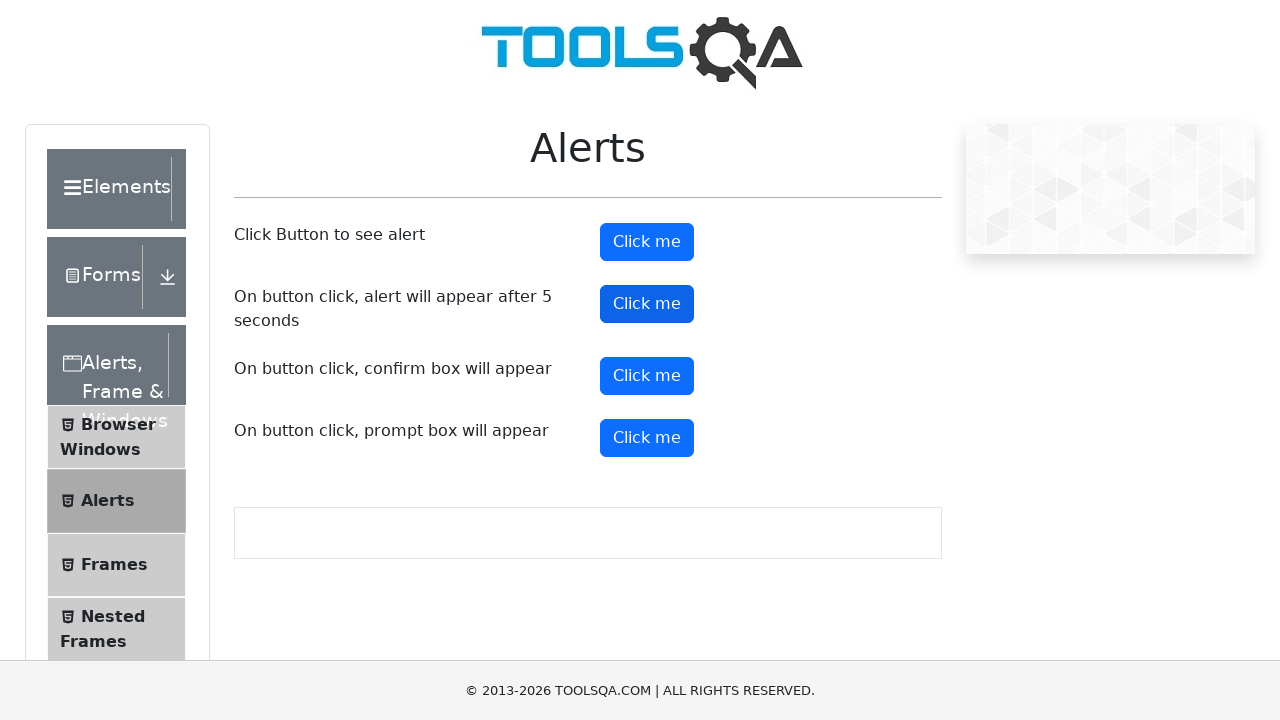

Set up dialog handler to accept alerts
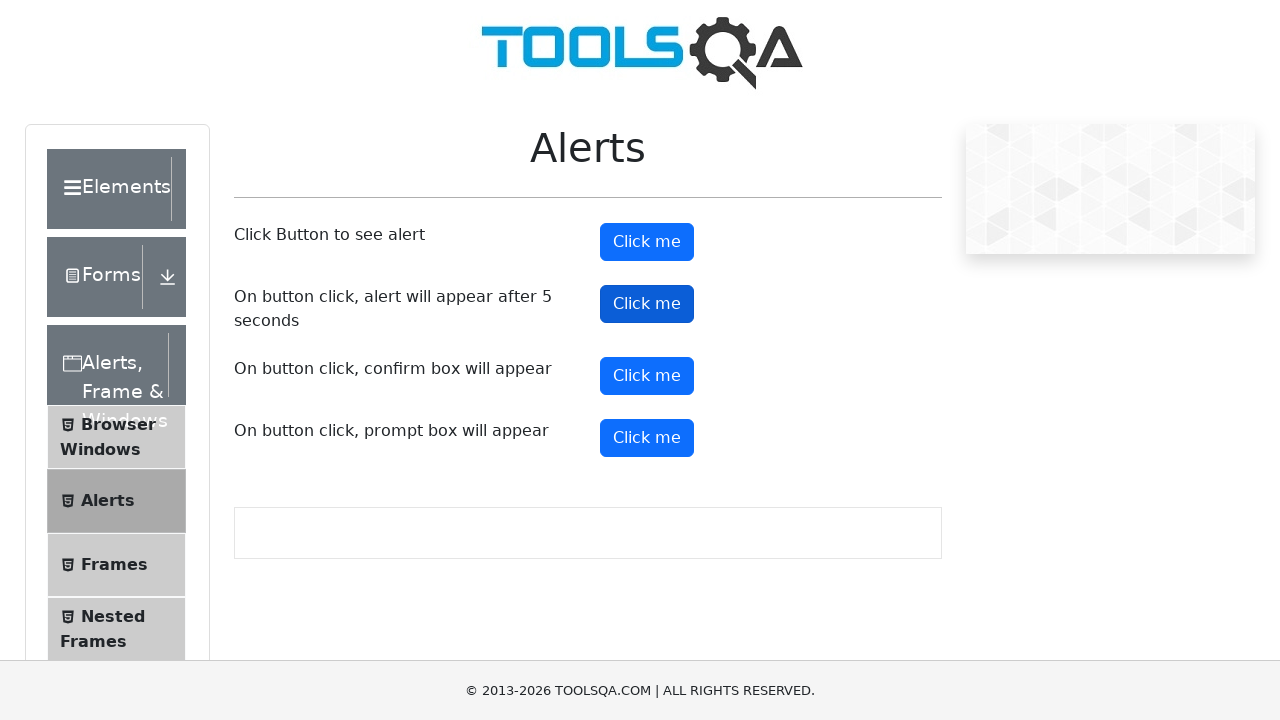

Waited 7 seconds for delayed alert to appear and be accepted
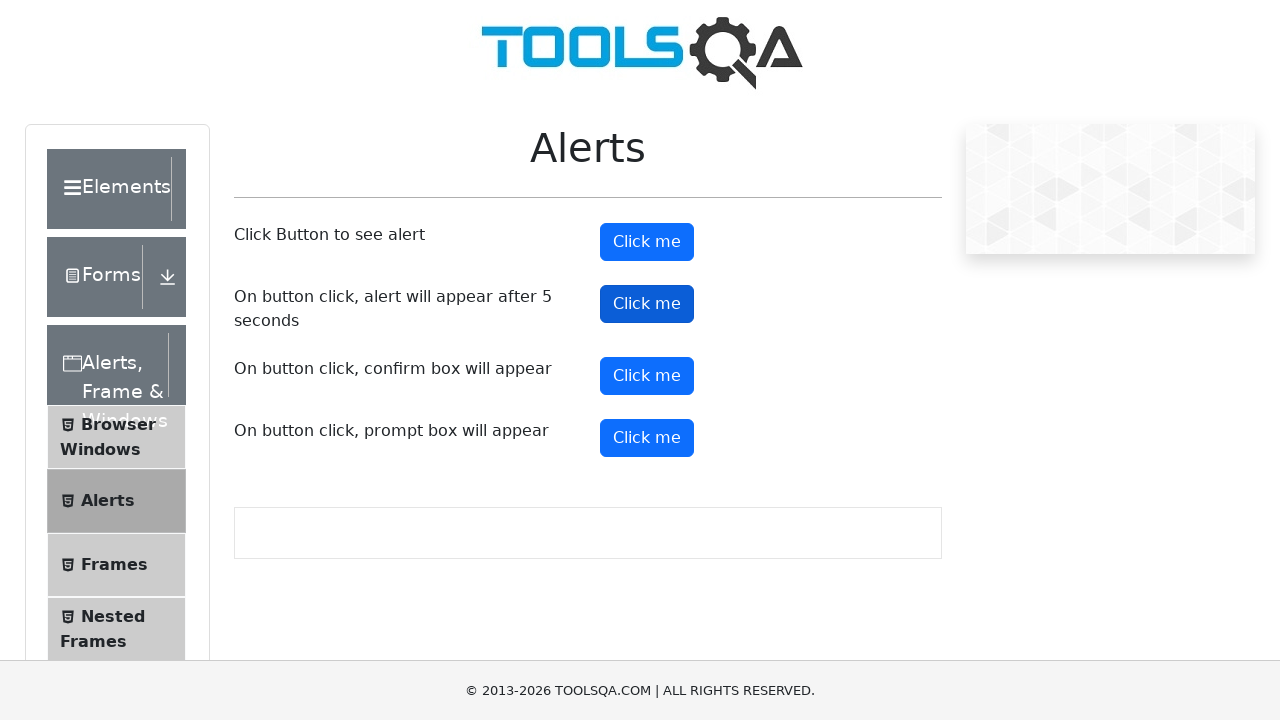

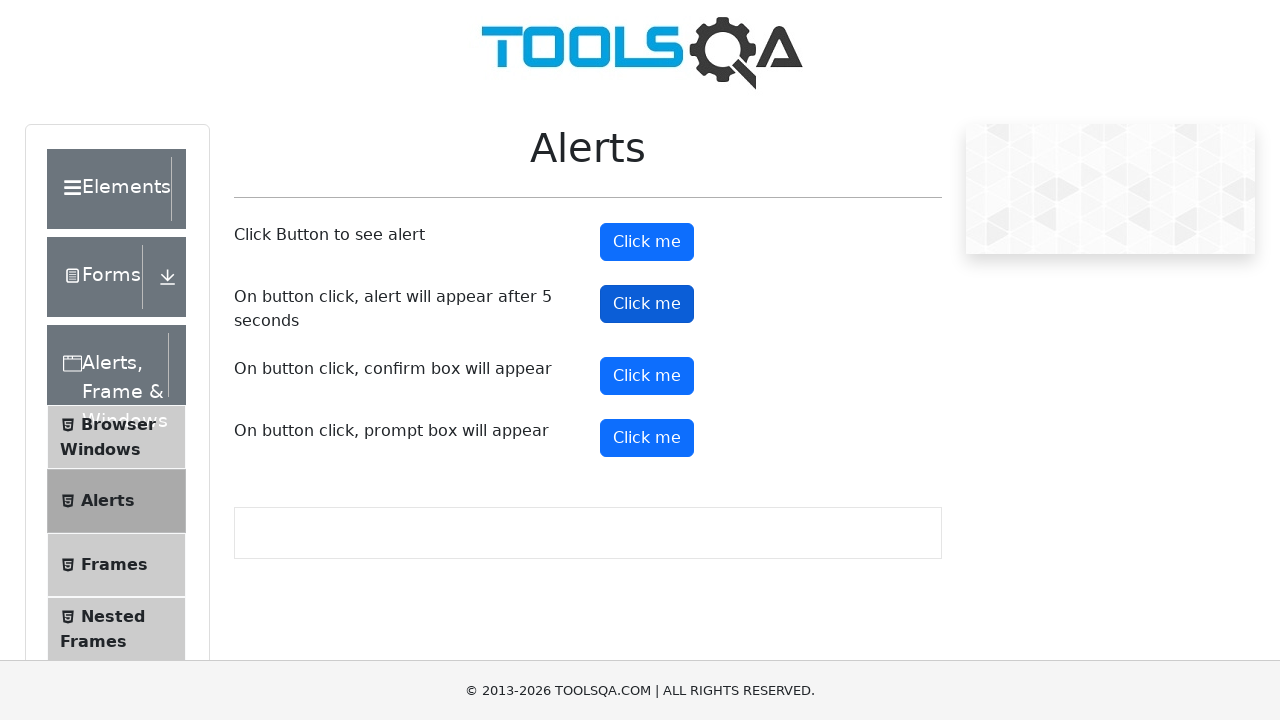